Tests form reset functionality by filling fields, refreshing the page, and verifying fields are cleared

Starting URL: https://katalon-test.s3.amazonaws.com/aut/html/form.html

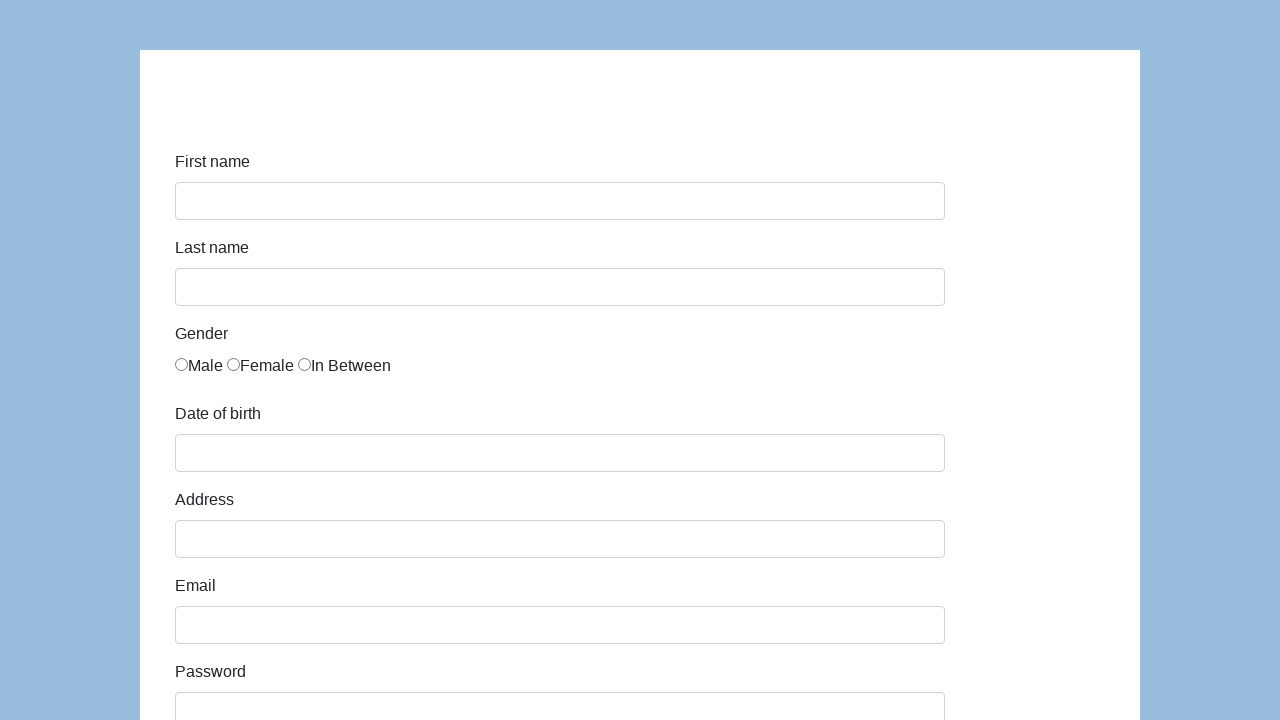

Filled first name field with 'Test' on #first-name
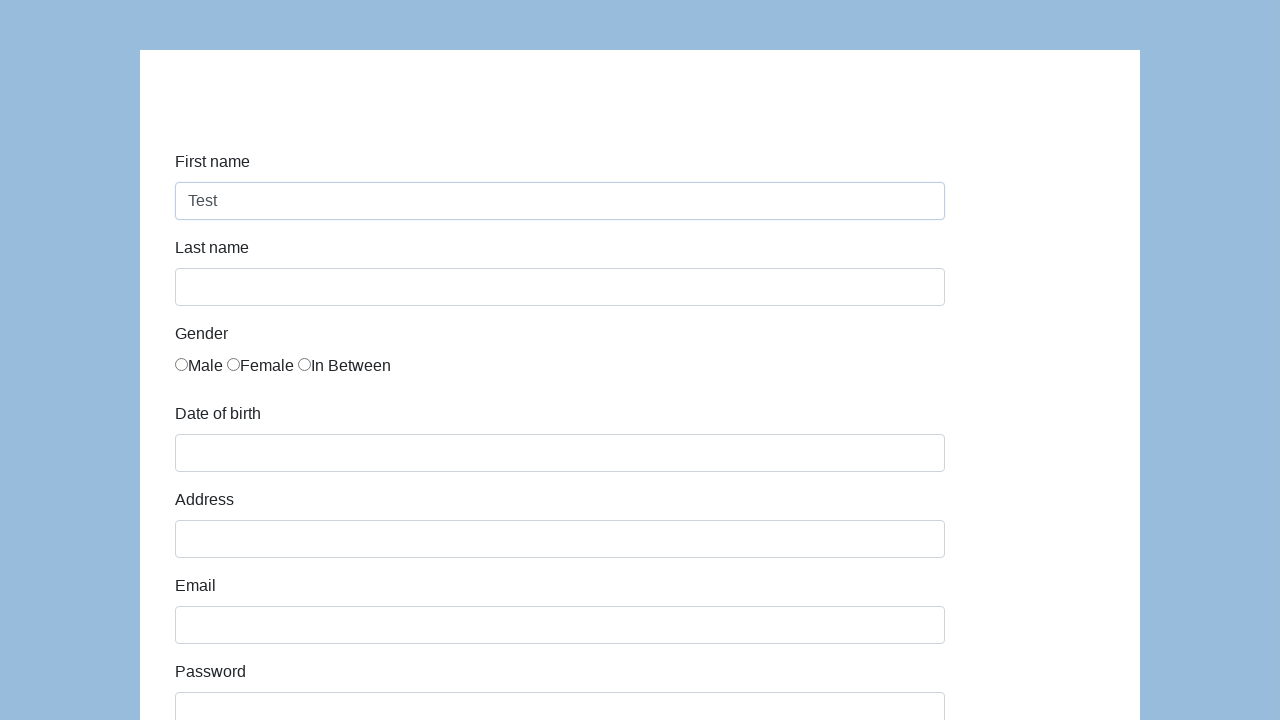

Filled email field with 'test@example.com' on #email
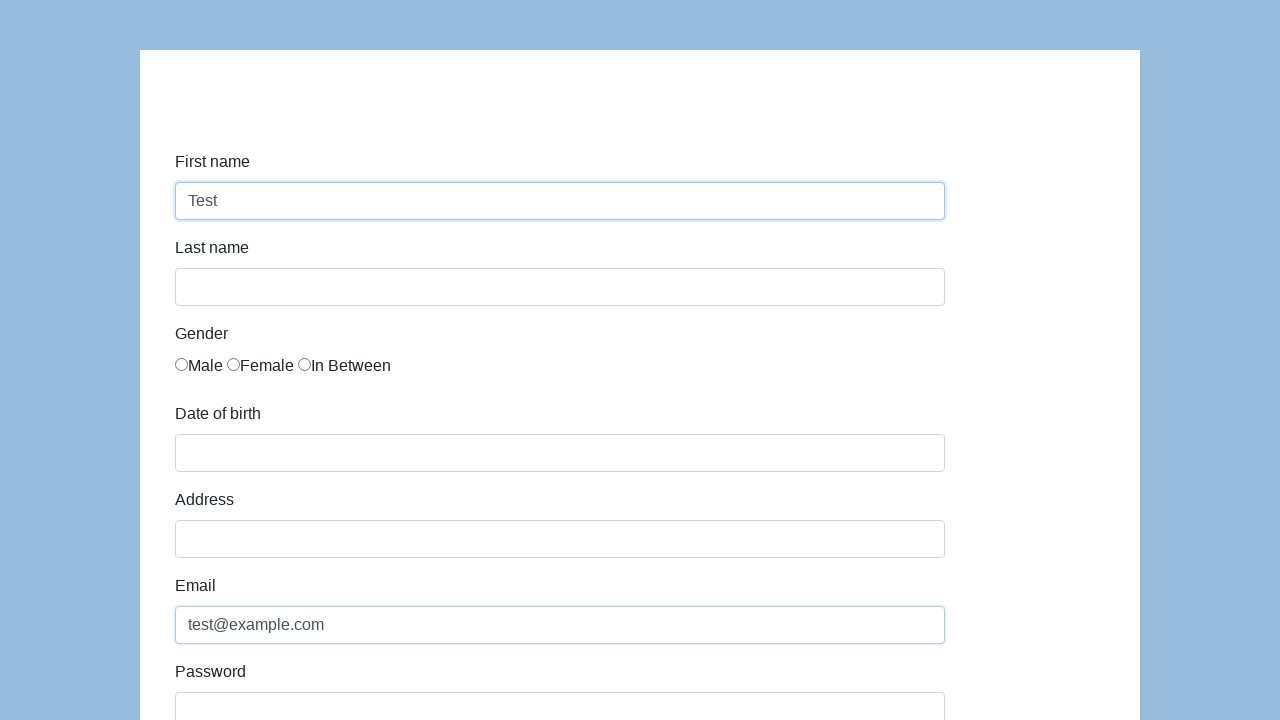

Selected gender radio button at (182, 364) on input[name='gender']
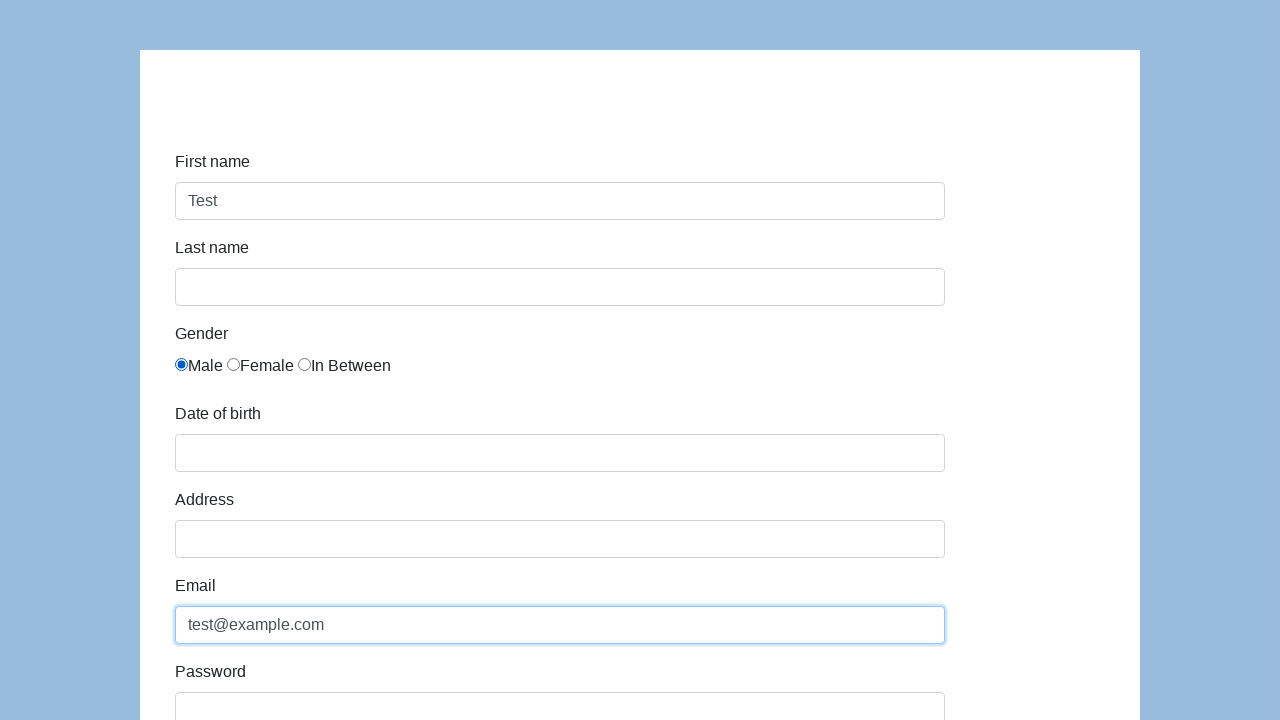

Selected checkbox at (182, 360) on input[type='checkbox']
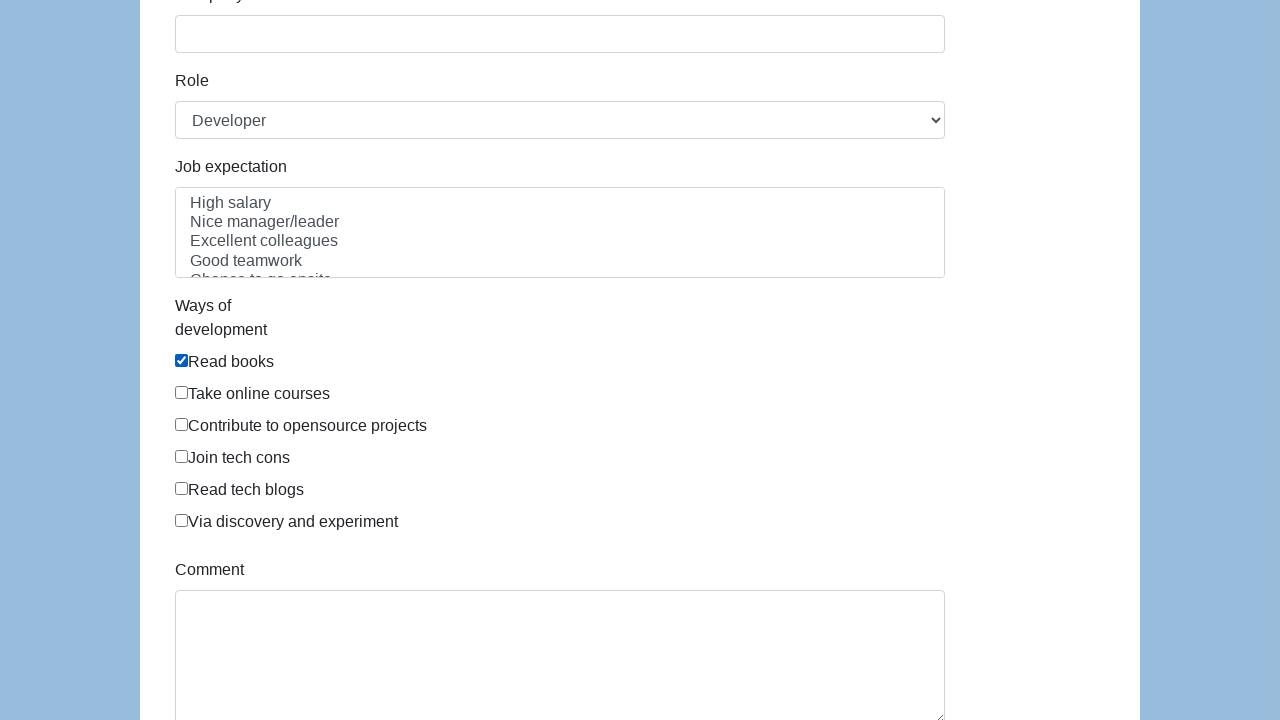

Refreshed page to reset form
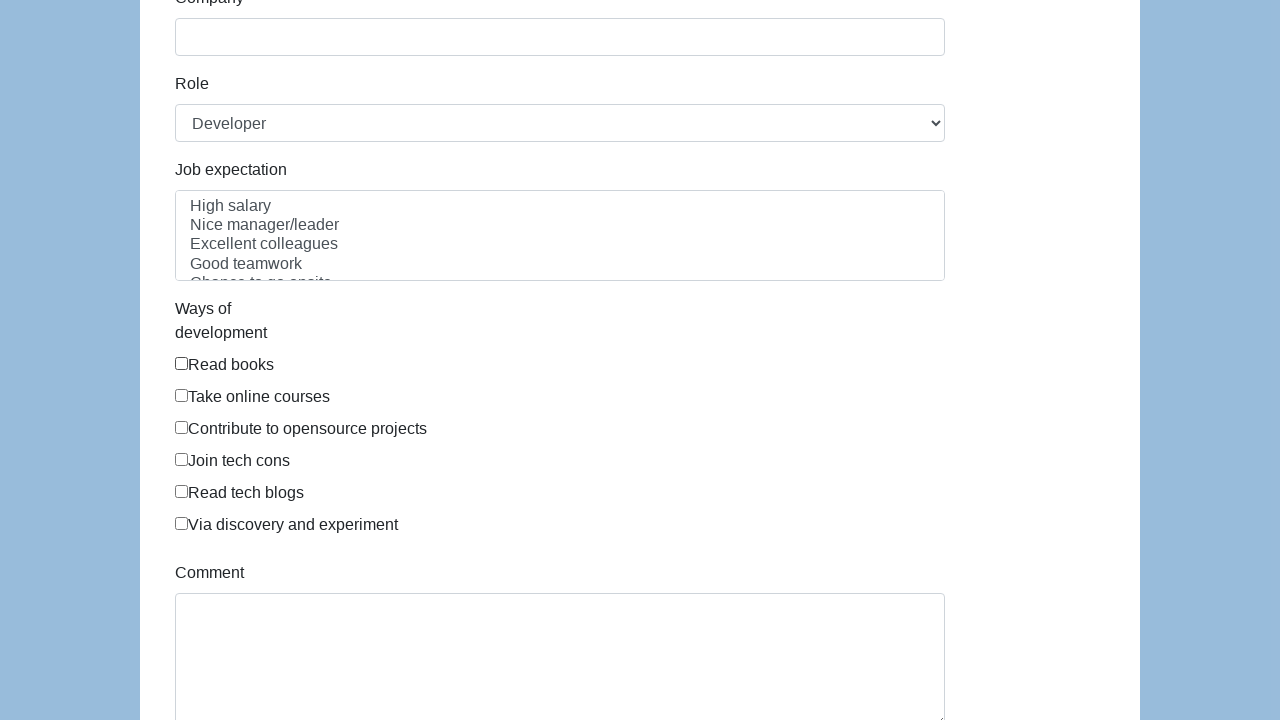

First name field is available after page reload
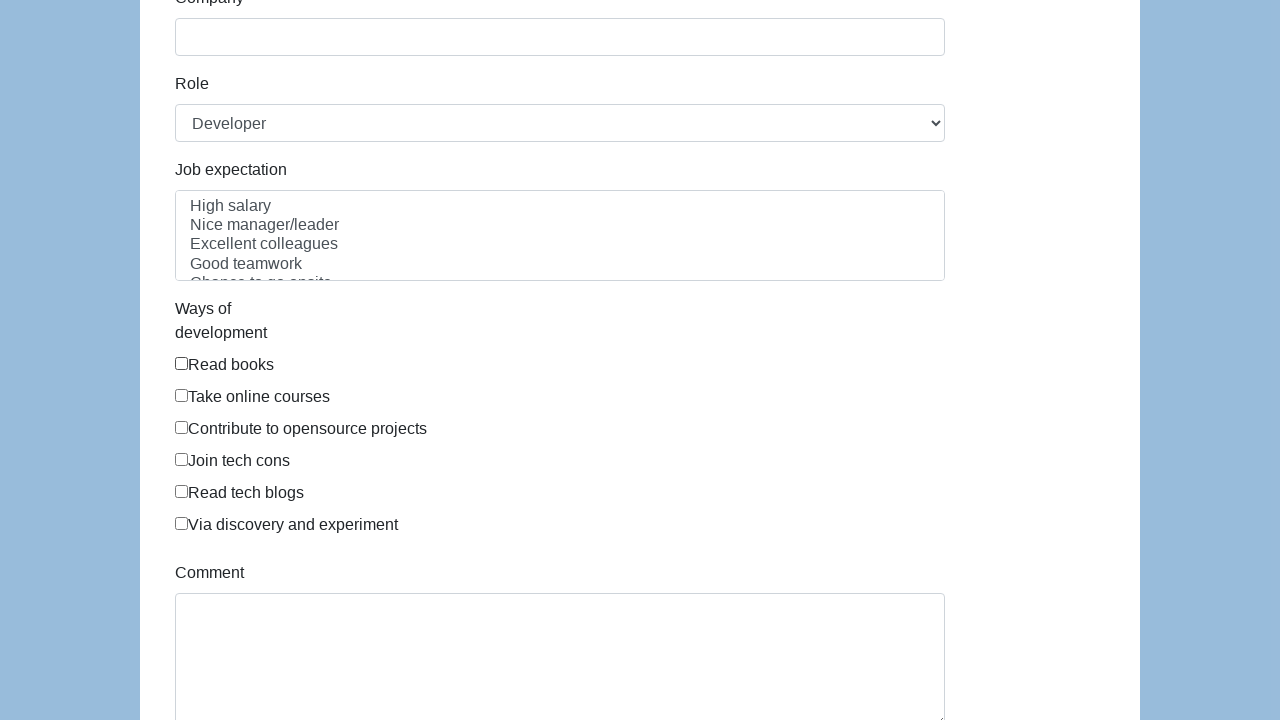

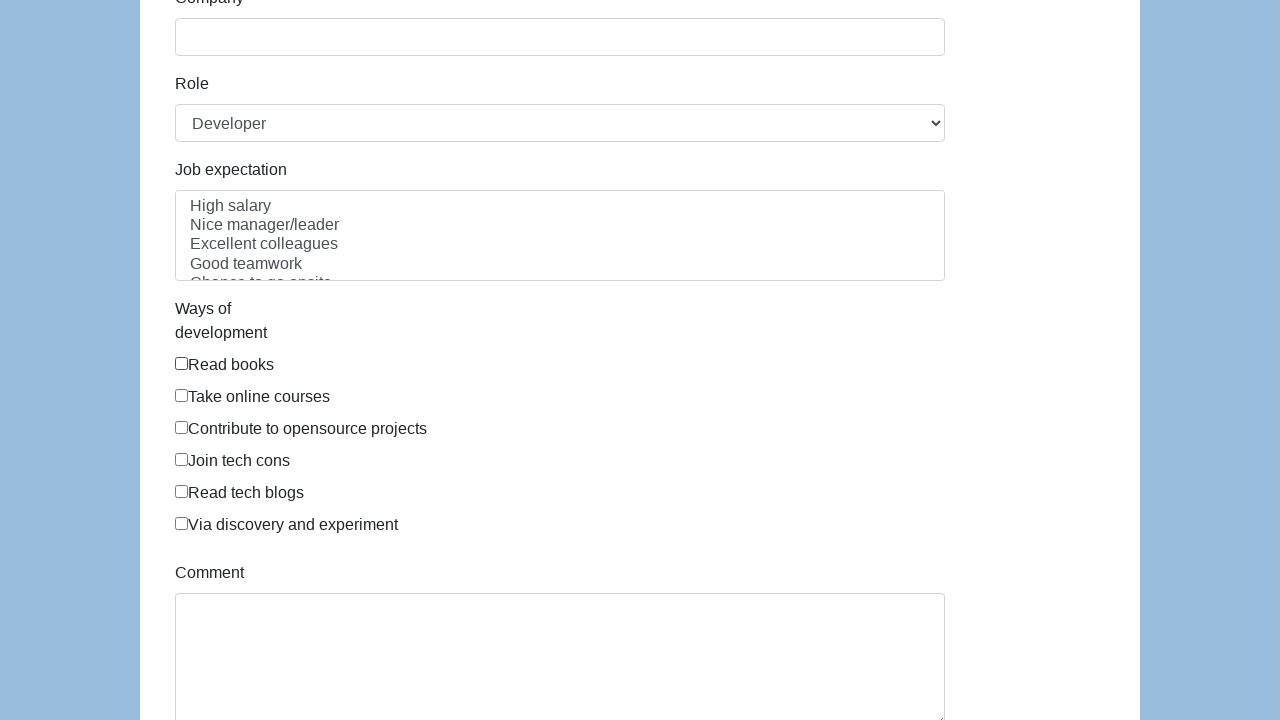